Tests handling a simple JavaScript alert by clicking a button and accepting the alert dialog

Starting URL: https://the-internet.herokuapp.com/javascript_alerts

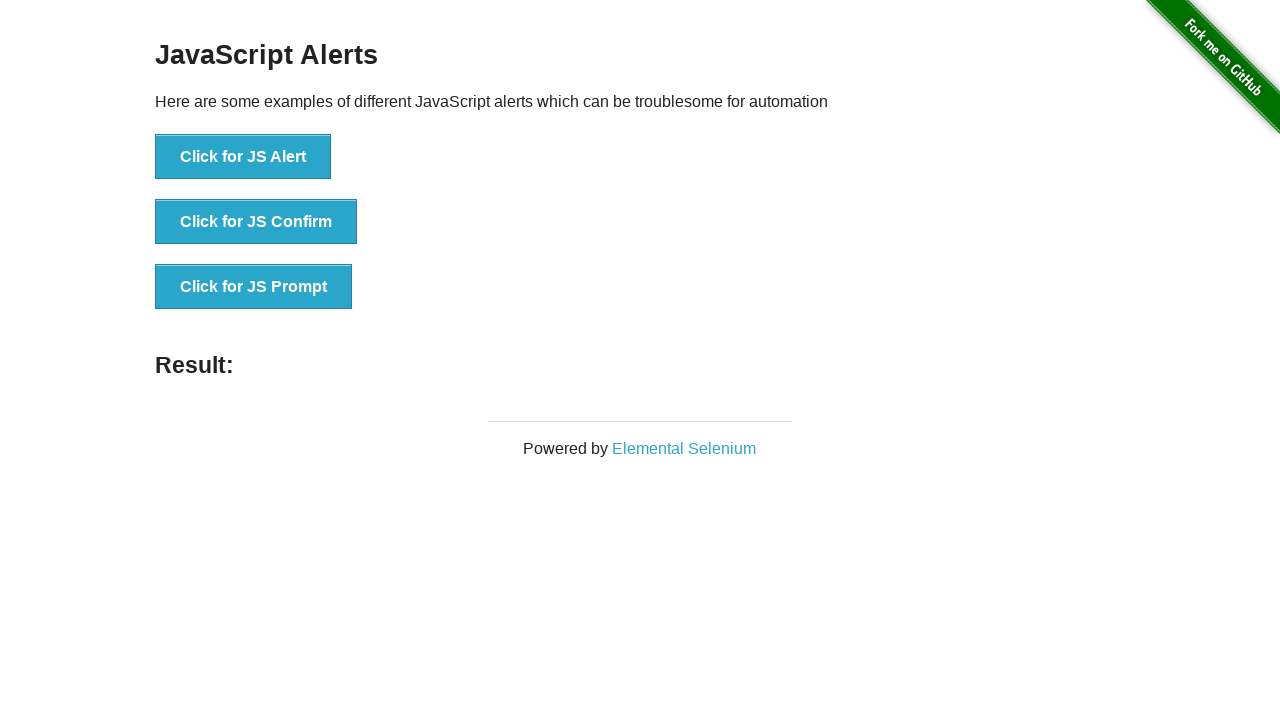

Set up dialog handler to automatically accept alerts
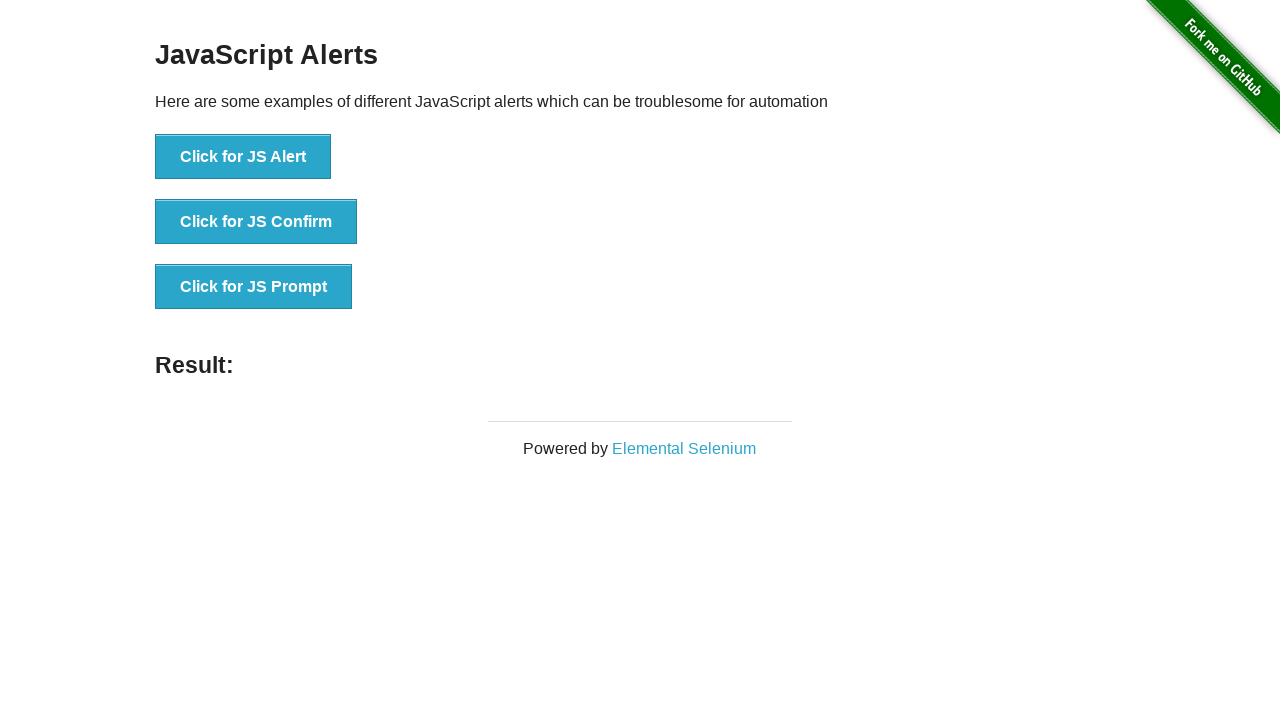

Clicked button to trigger JavaScript alert at (243, 157) on button:text('Click for JS Alert')
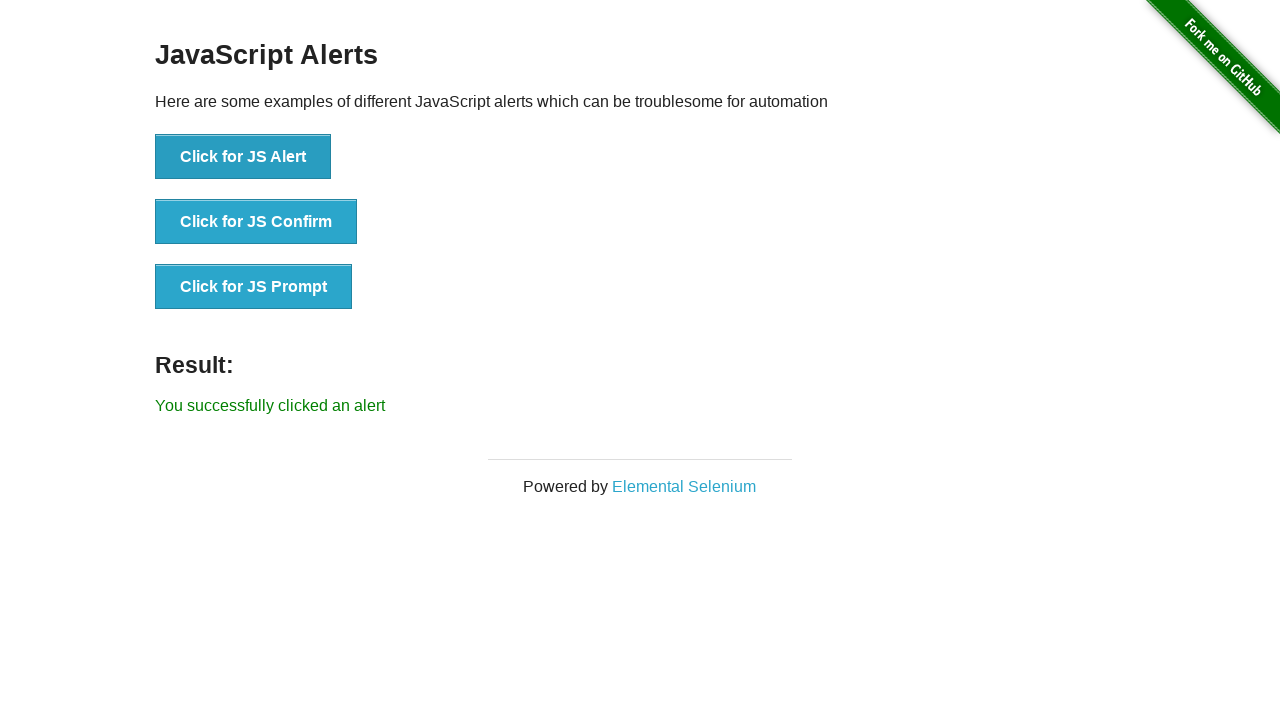

Verified success message appeared after accepting alert
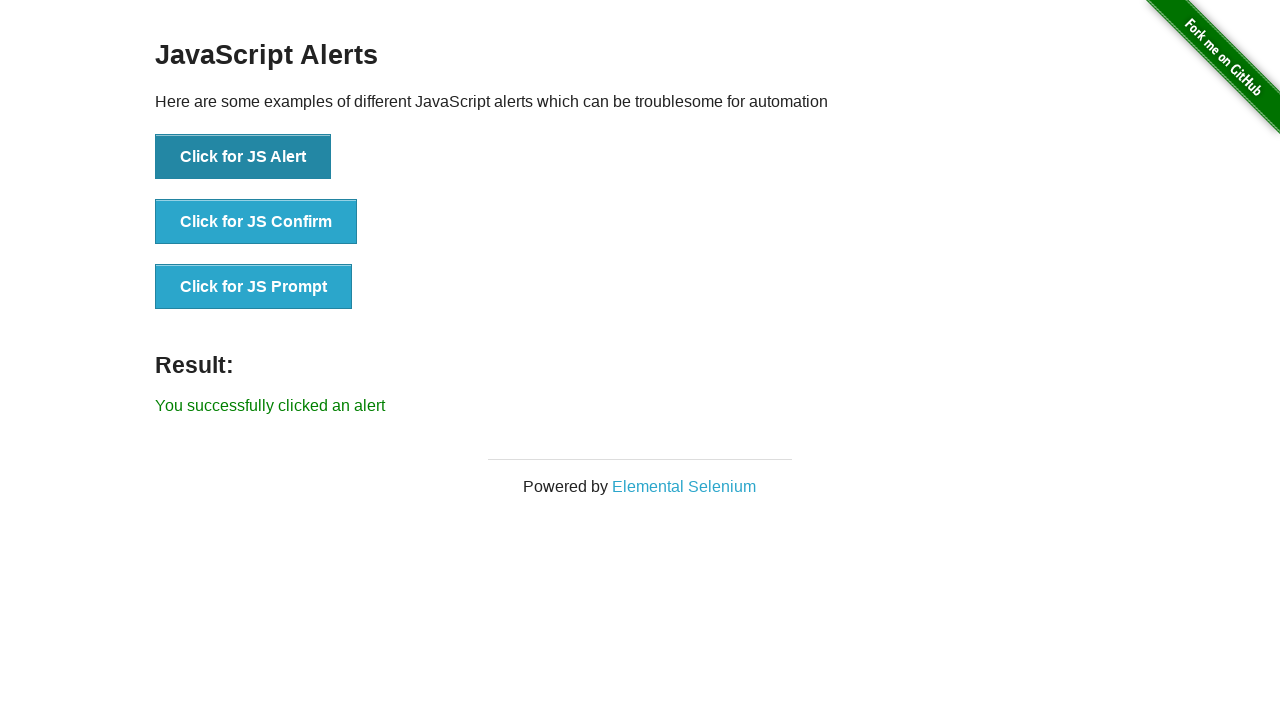

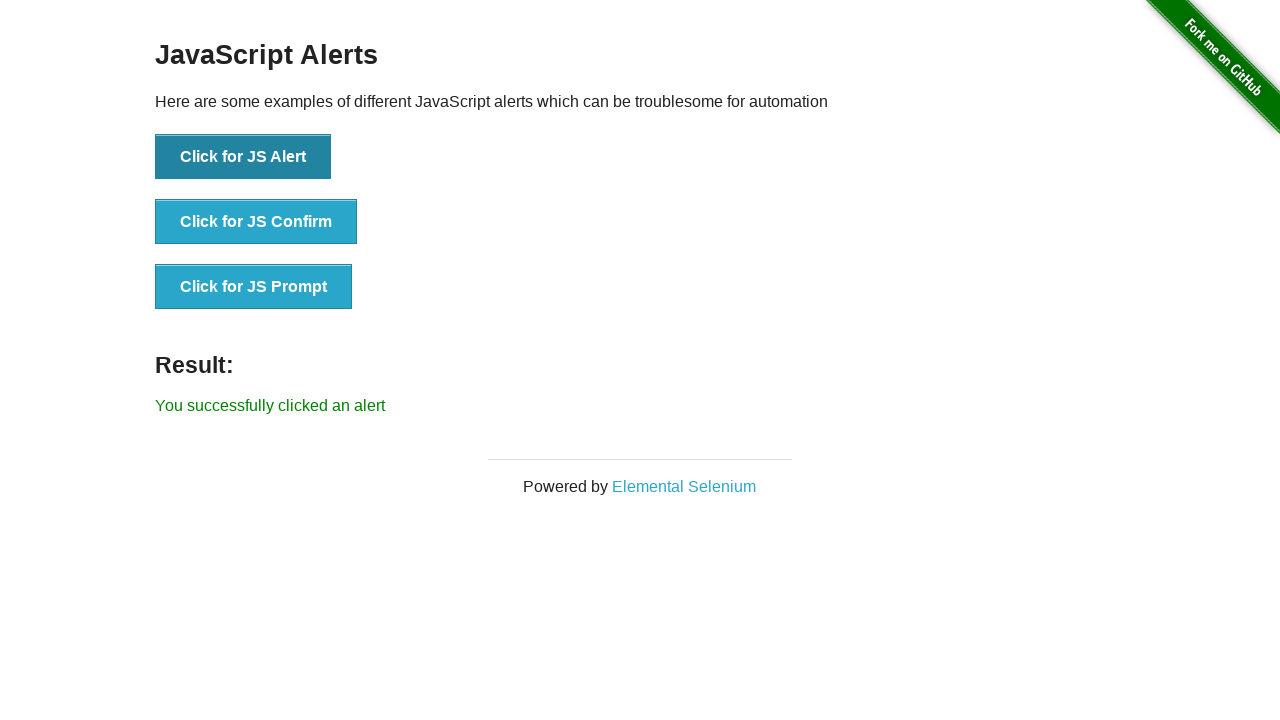